Tests unmarking items as complete by unchecking the checkbox after marking it complete.

Starting URL: https://demo.playwright.dev/todomvc

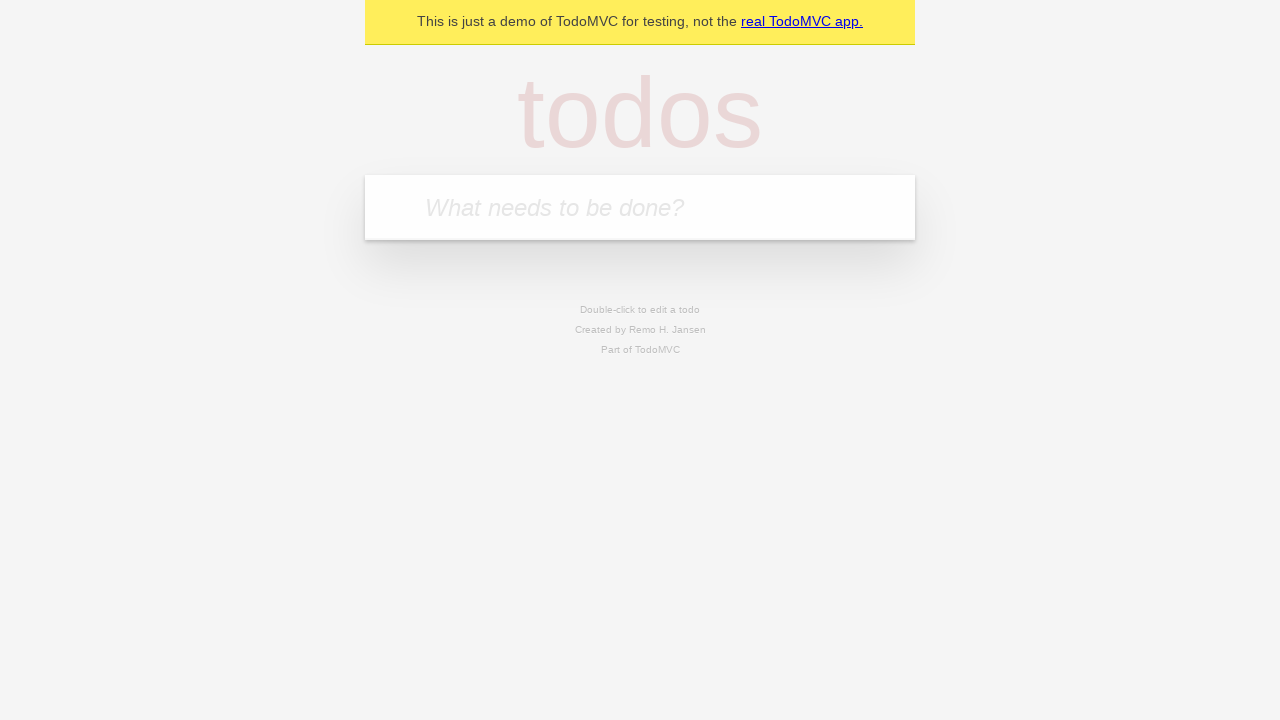

Filled todo input field with 'buy some cheese' on internal:attr=[placeholder="What needs to be done?"i]
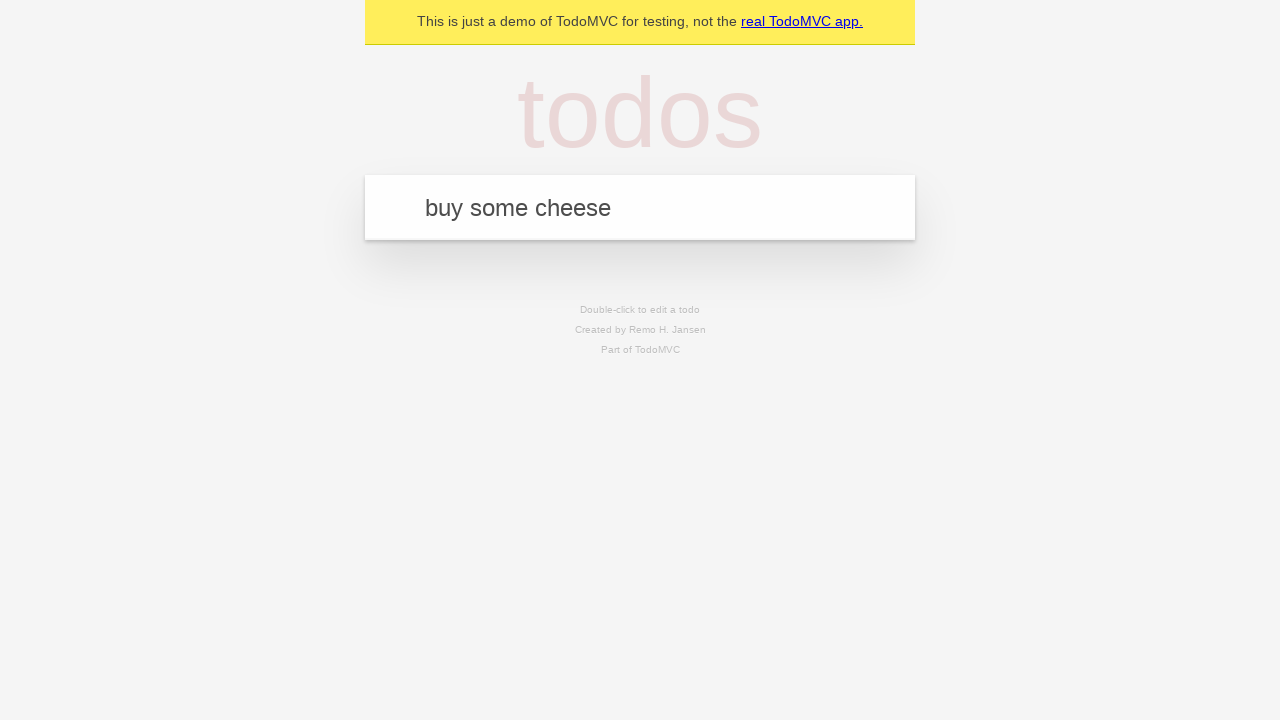

Pressed Enter to create todo item 'buy some cheese' on internal:attr=[placeholder="What needs to be done?"i]
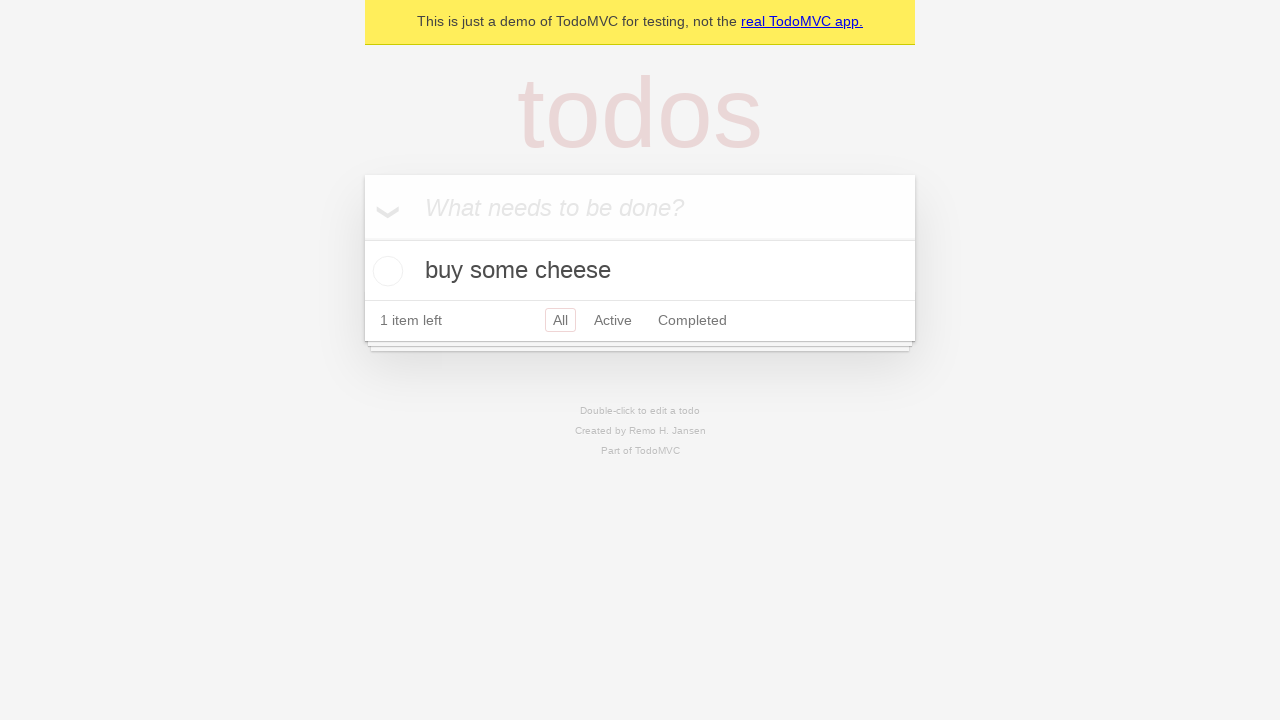

Filled todo input field with 'feed the cat' on internal:attr=[placeholder="What needs to be done?"i]
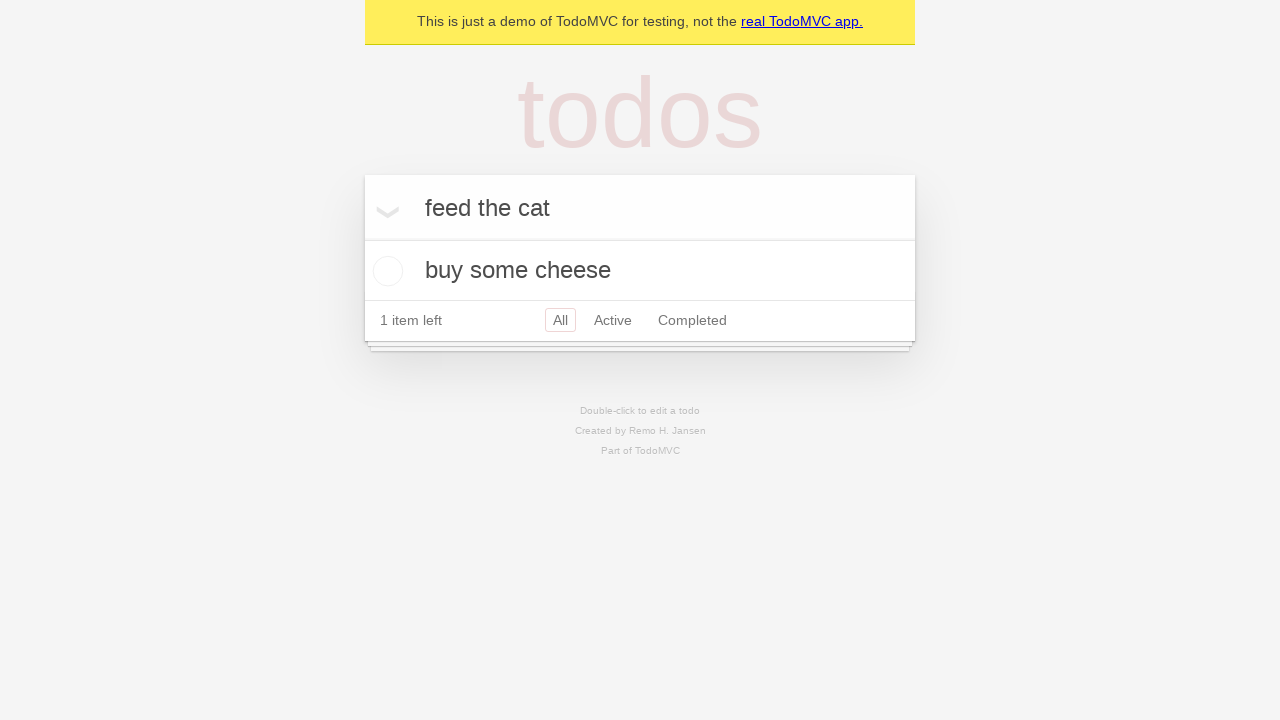

Pressed Enter to create todo item 'feed the cat' on internal:attr=[placeholder="What needs to be done?"i]
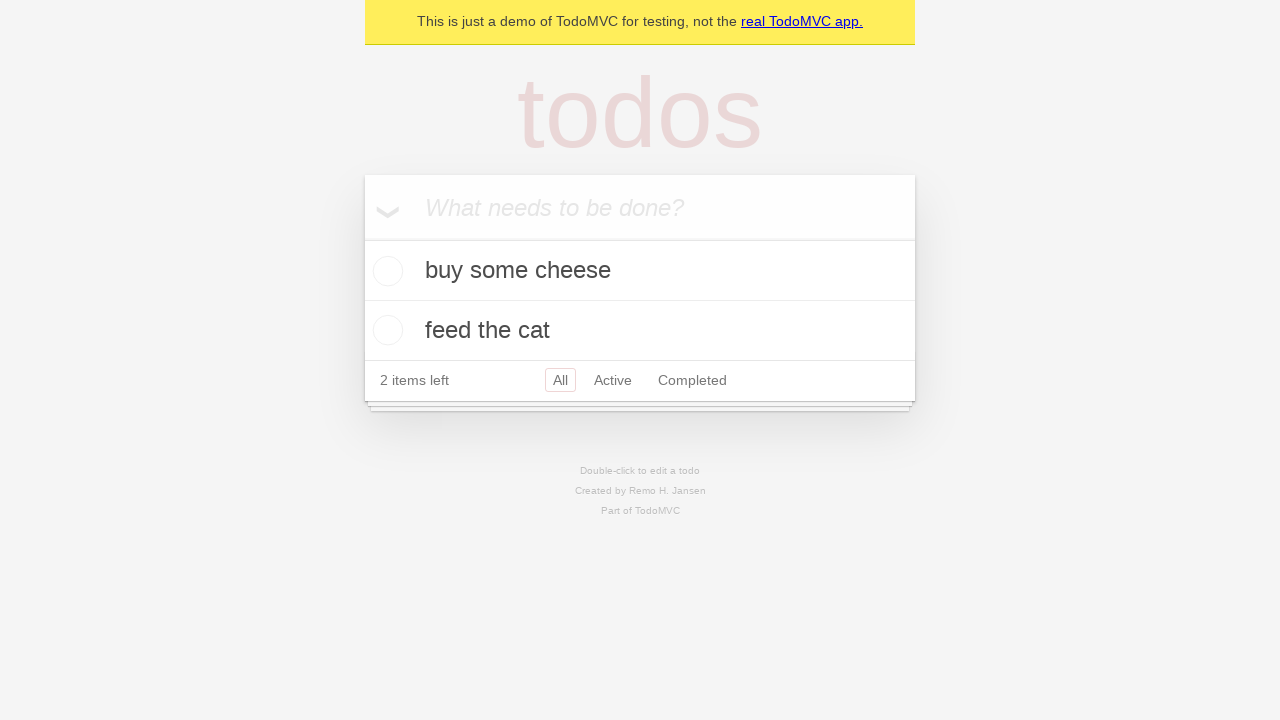

Both todo items loaded on page
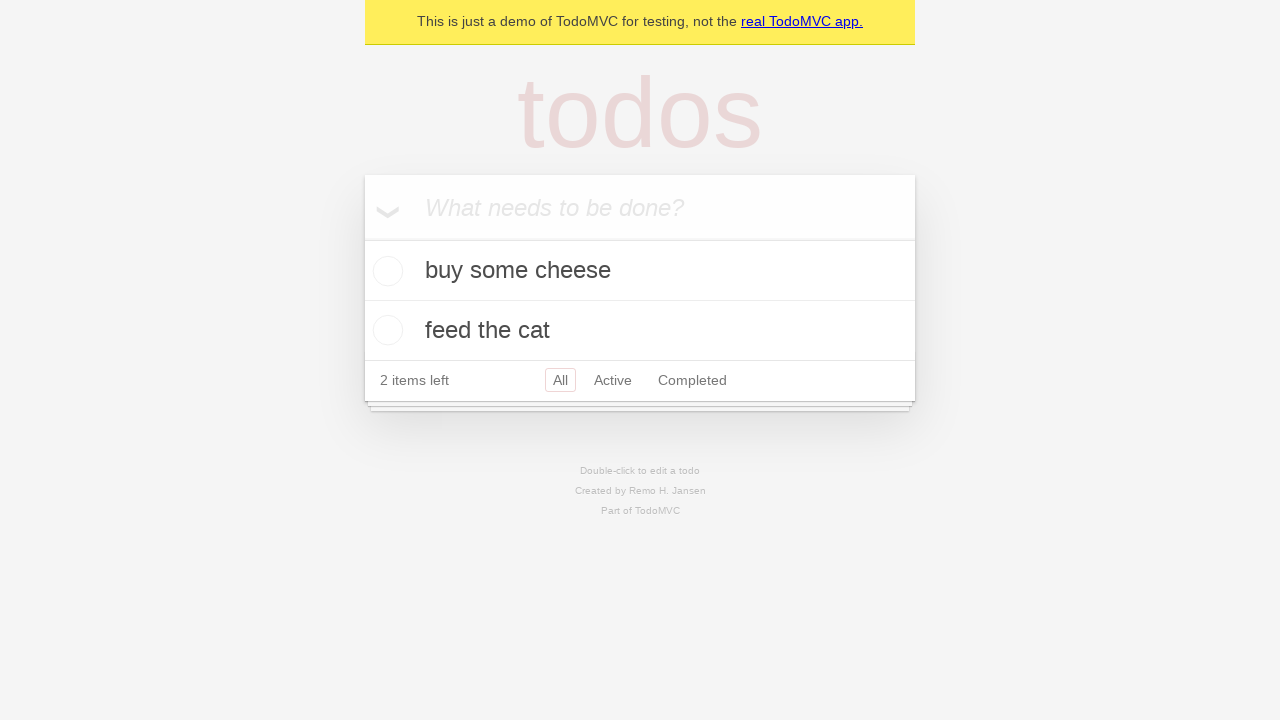

Marked first todo item as complete by checking checkbox at (385, 271) on internal:testid=[data-testid="todo-item"s] >> nth=0 >> internal:role=checkbox
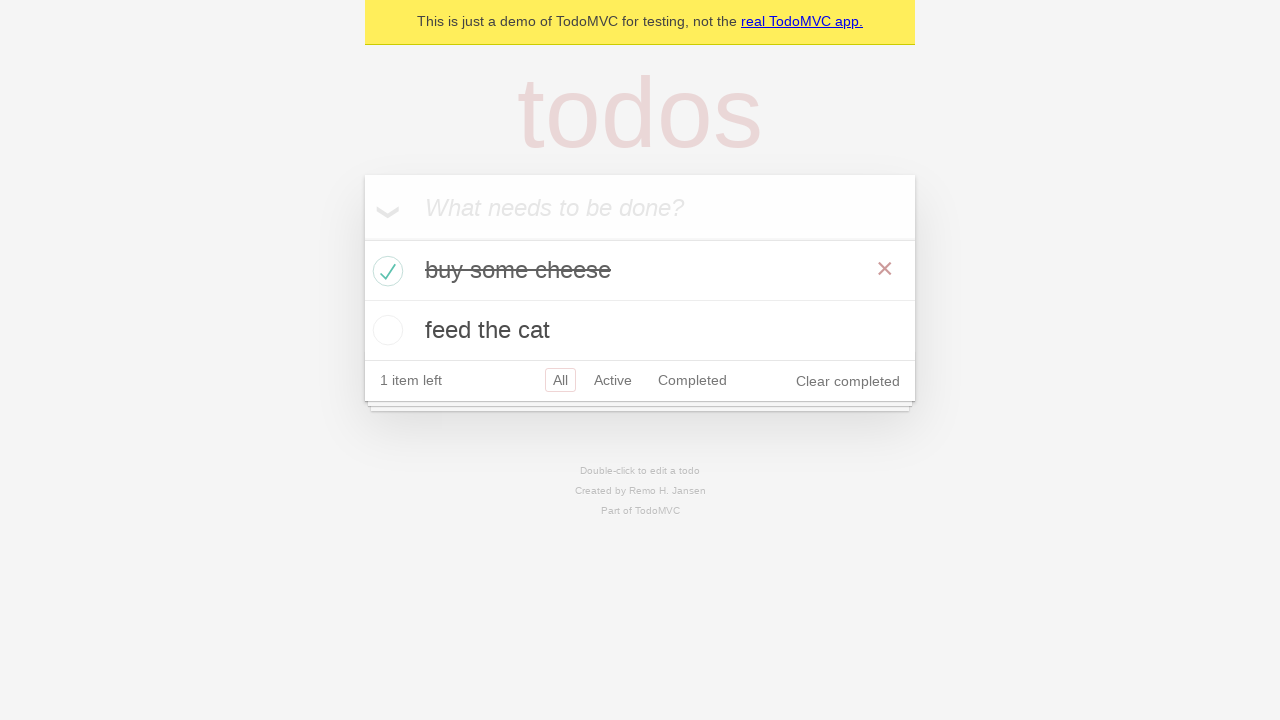

Unmarked first todo item as complete by unchecking checkbox at (385, 271) on internal:testid=[data-testid="todo-item"s] >> nth=0 >> internal:role=checkbox
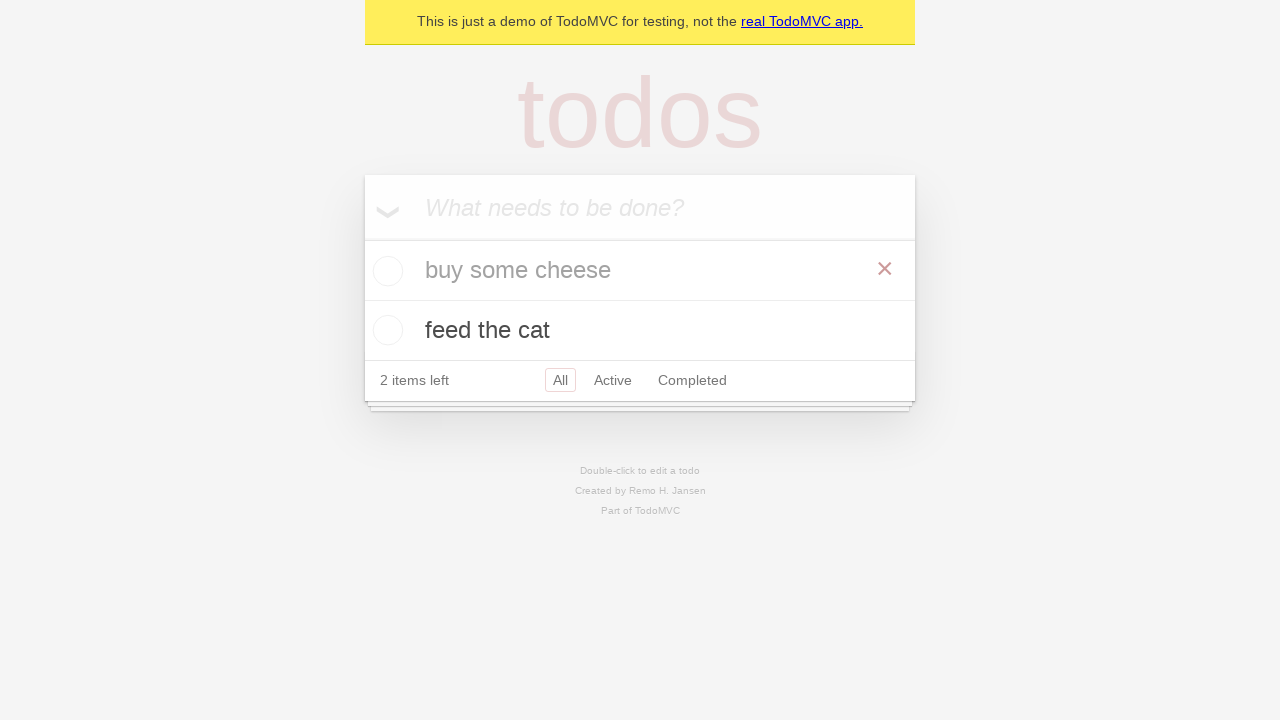

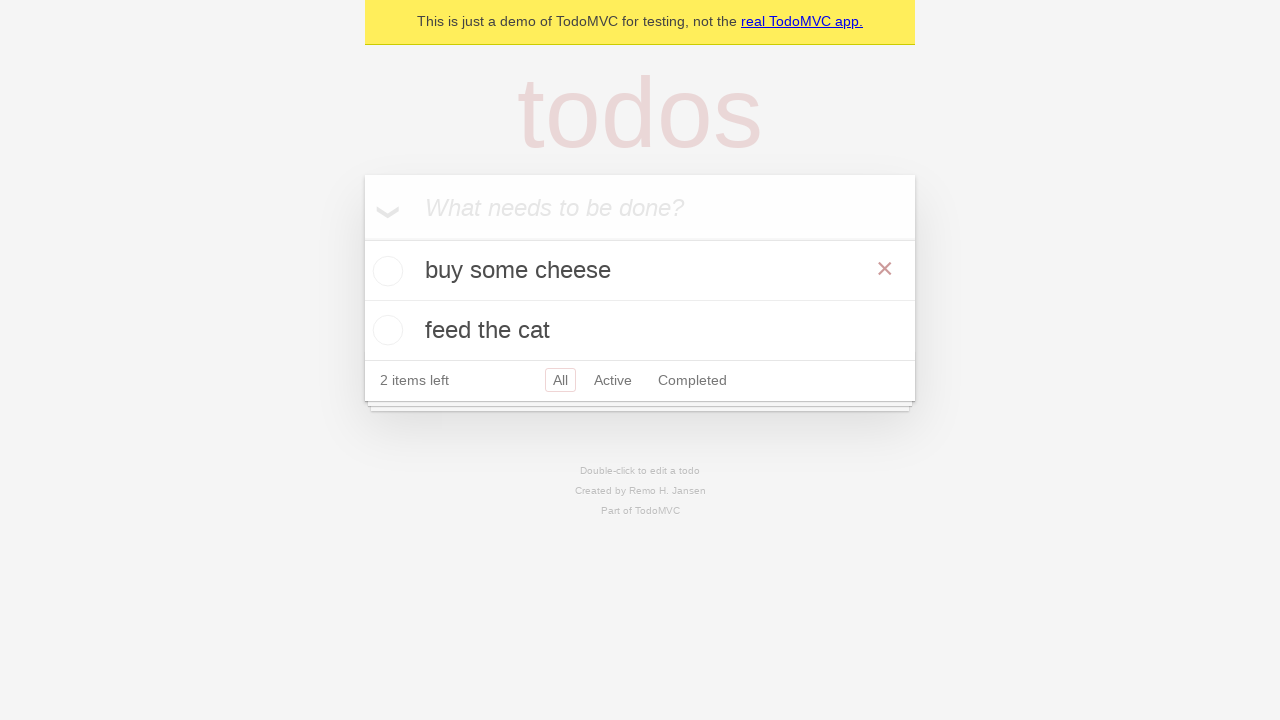